Tests the add and remove functionality of dynamic elements by clicking Add Element button to create a Delete button, then clicking Delete to remove it

Starting URL: https://practice.cydeo.com/add_remove_elements/

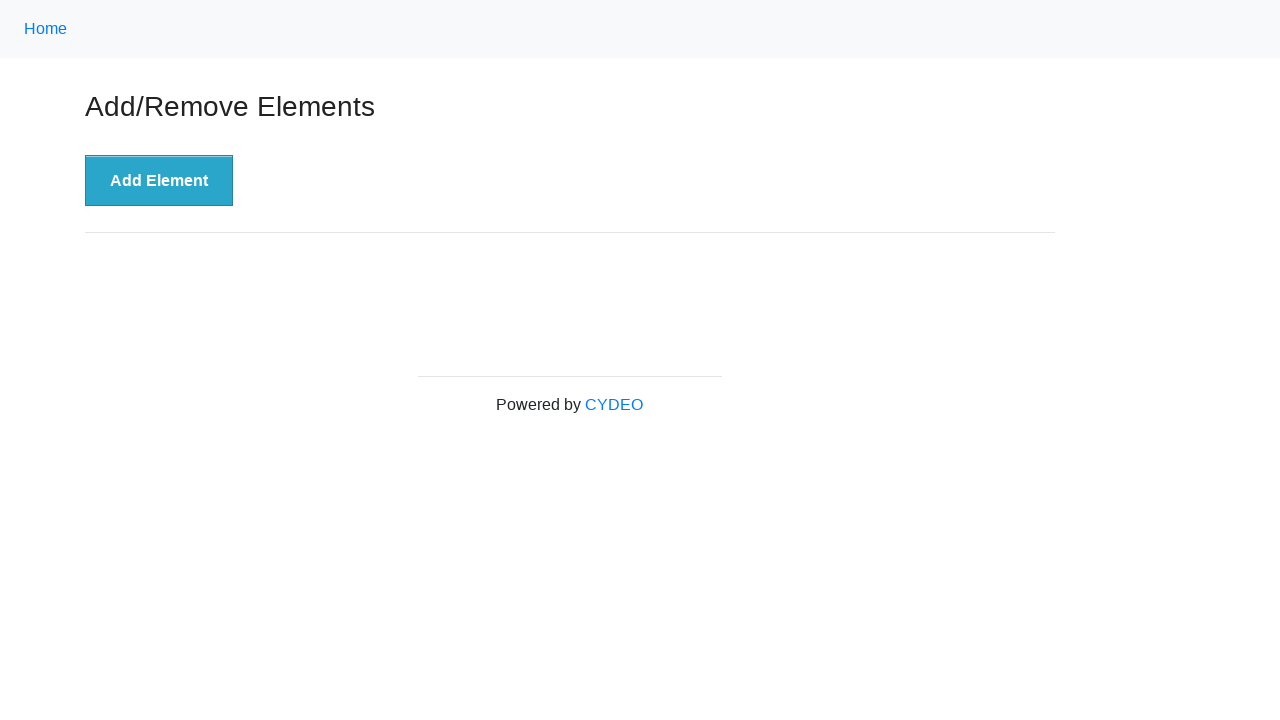

Clicked 'Add Element' button to create a Delete button at (159, 181) on button:text('Add Element')
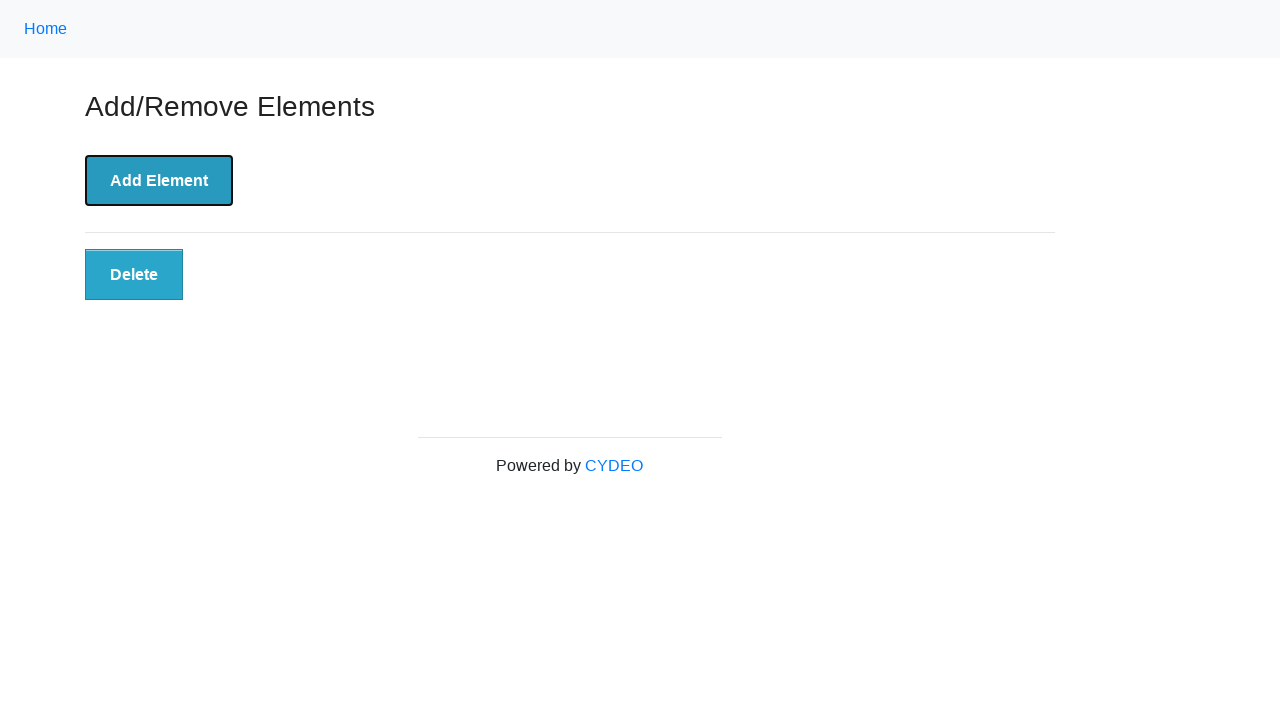

Delete button appeared and is visible
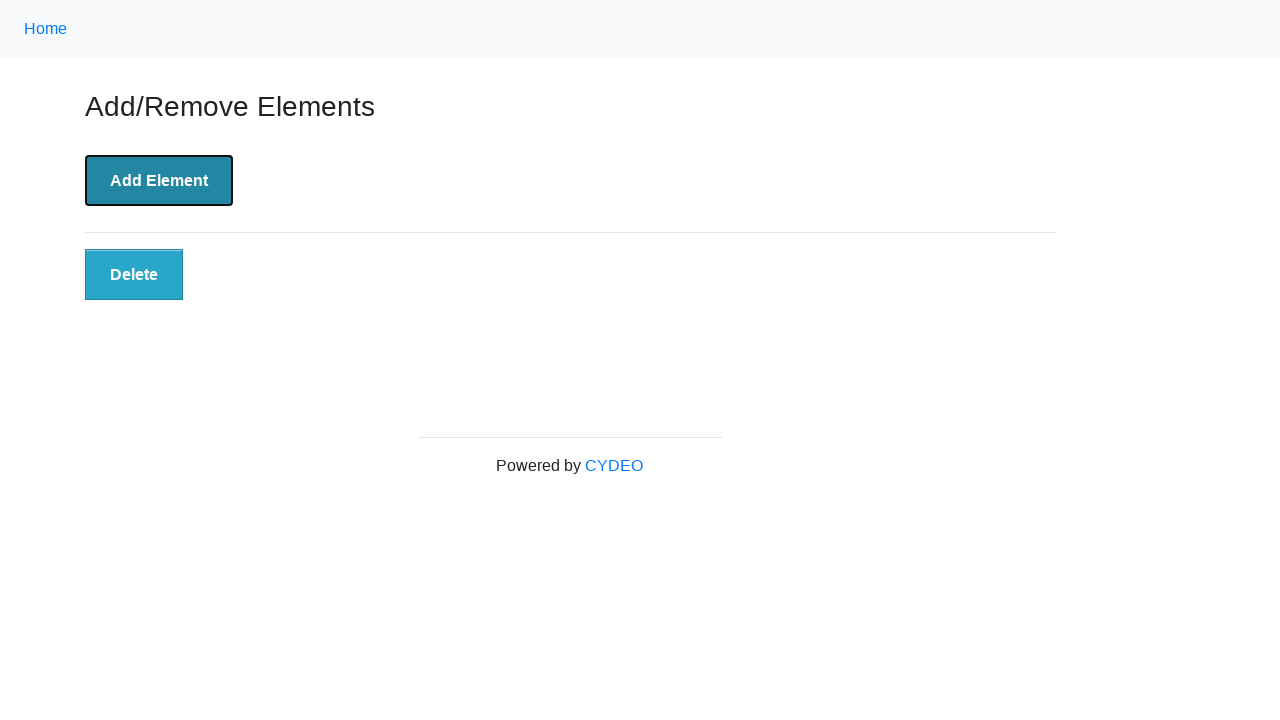

Clicked Delete button to remove the dynamic element at (134, 275) on button:text('Delete')
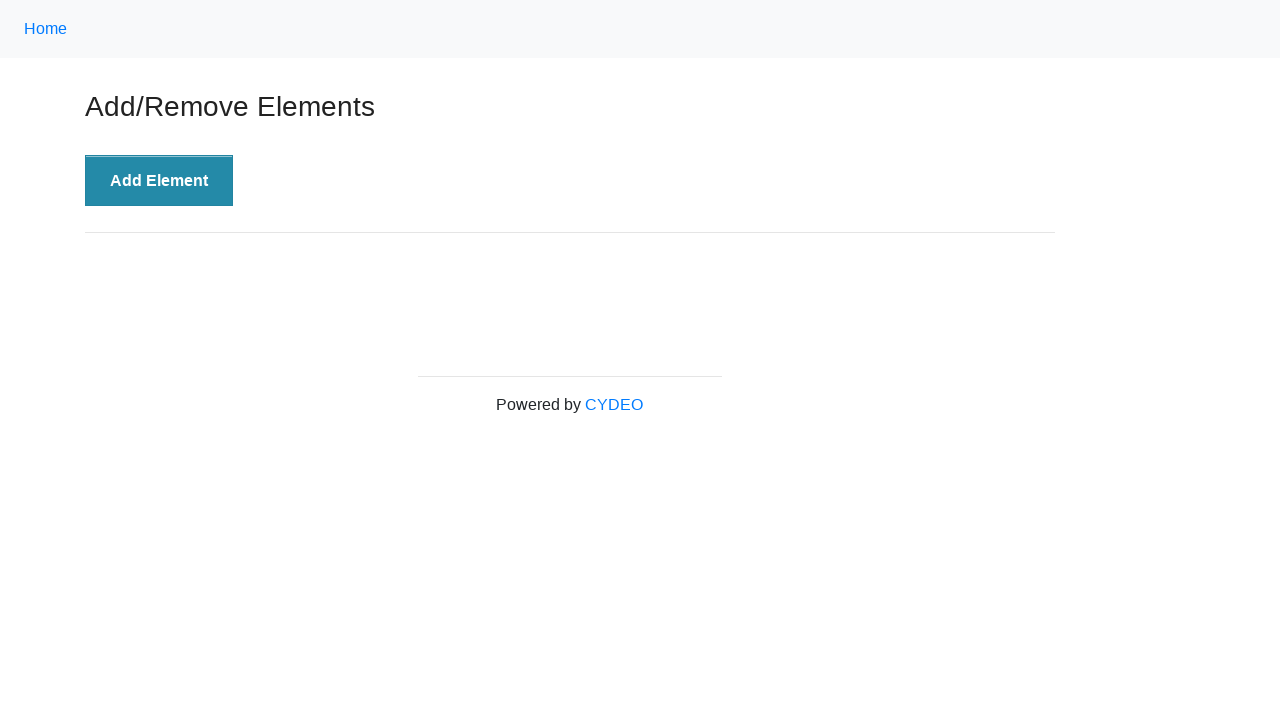

Delete button successfully removed from DOM - element no longer present
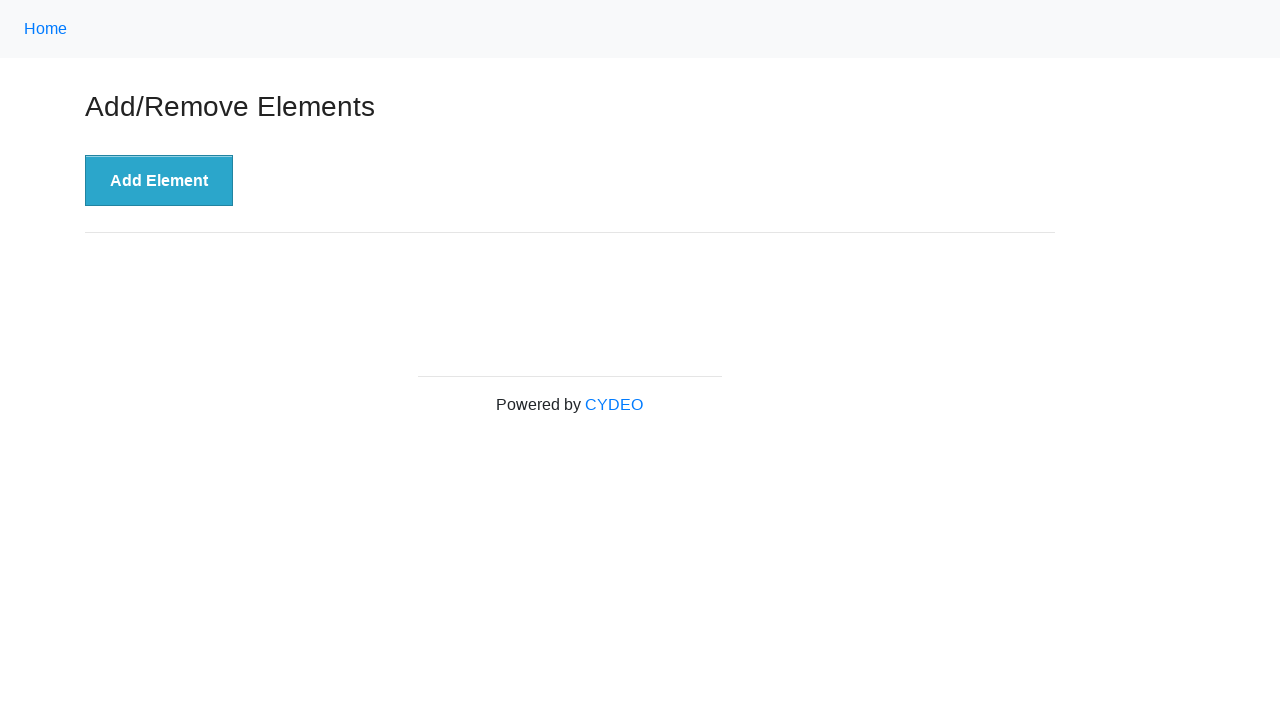

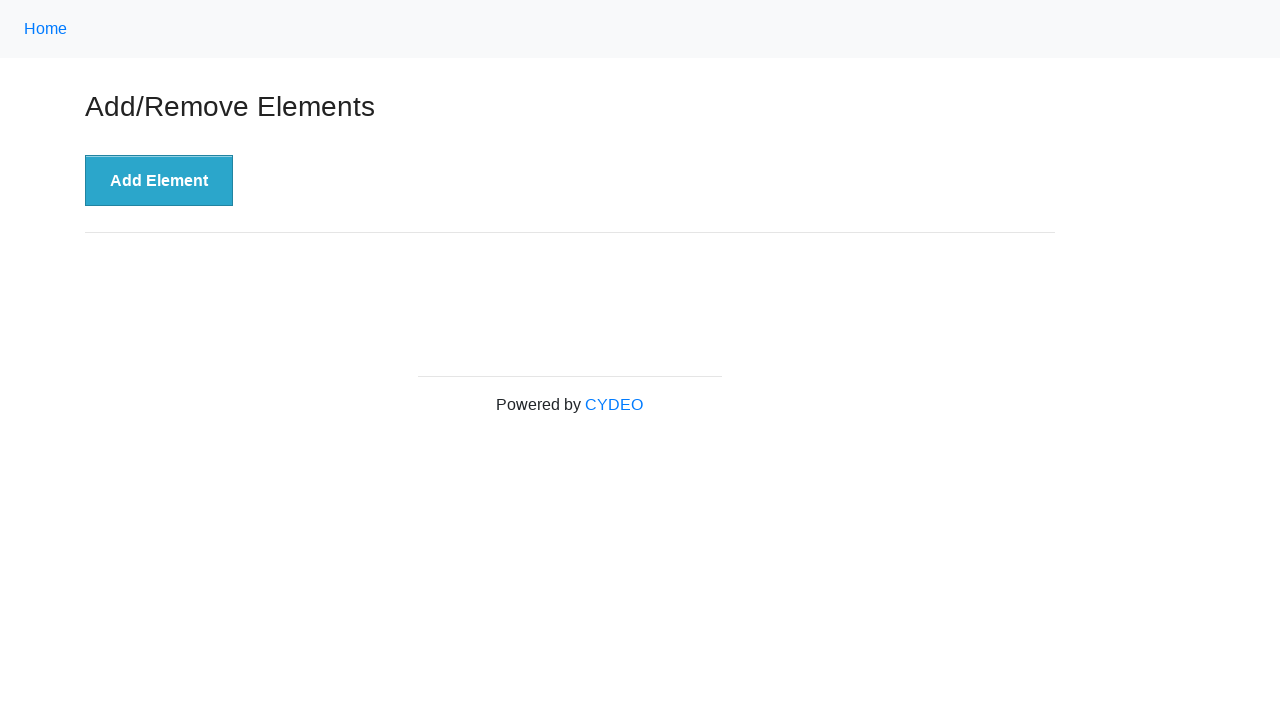